Tests mouse hover functionality by hovering over an element to reveal hidden links and clicking one

Starting URL: https://codenboxautomationlab.com/practice/

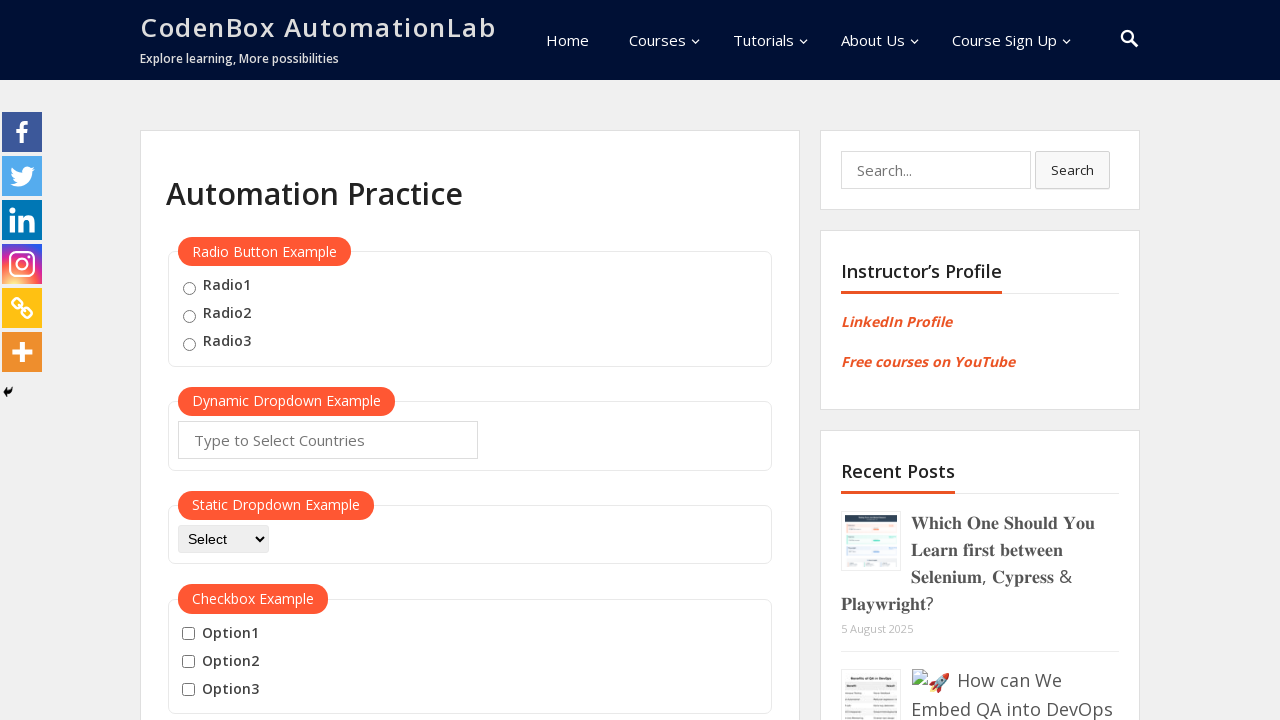

Scrolled down to mouse hover section at position 1900
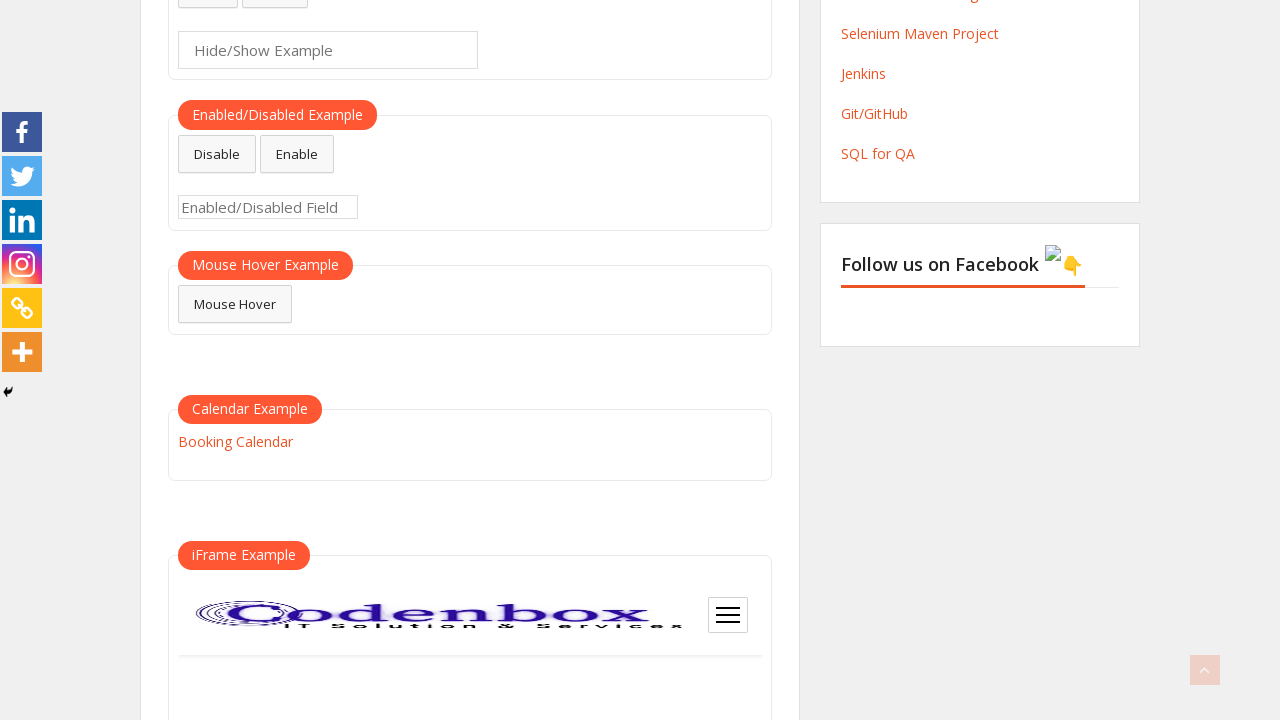

Hovered over mouse hover element to reveal hidden links at (235, 304) on #mousehover
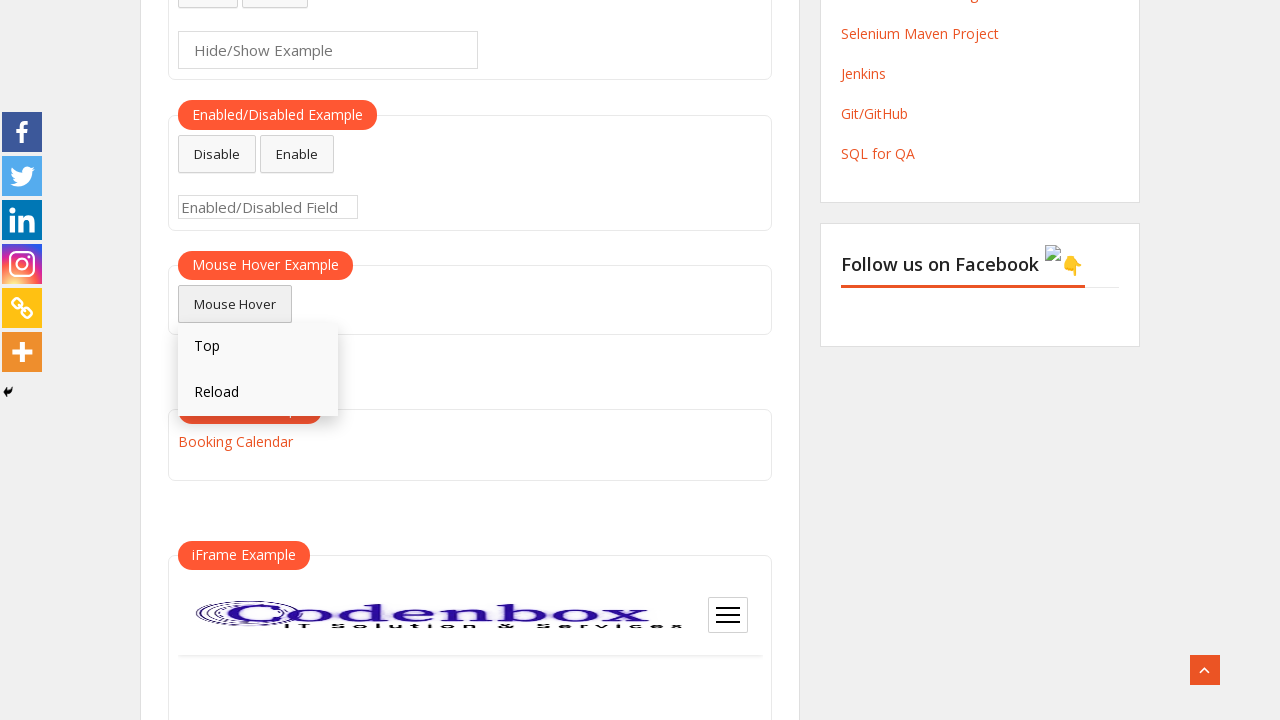

Clicked the Reload link that appeared on hover at (258, 393) on text=Reload
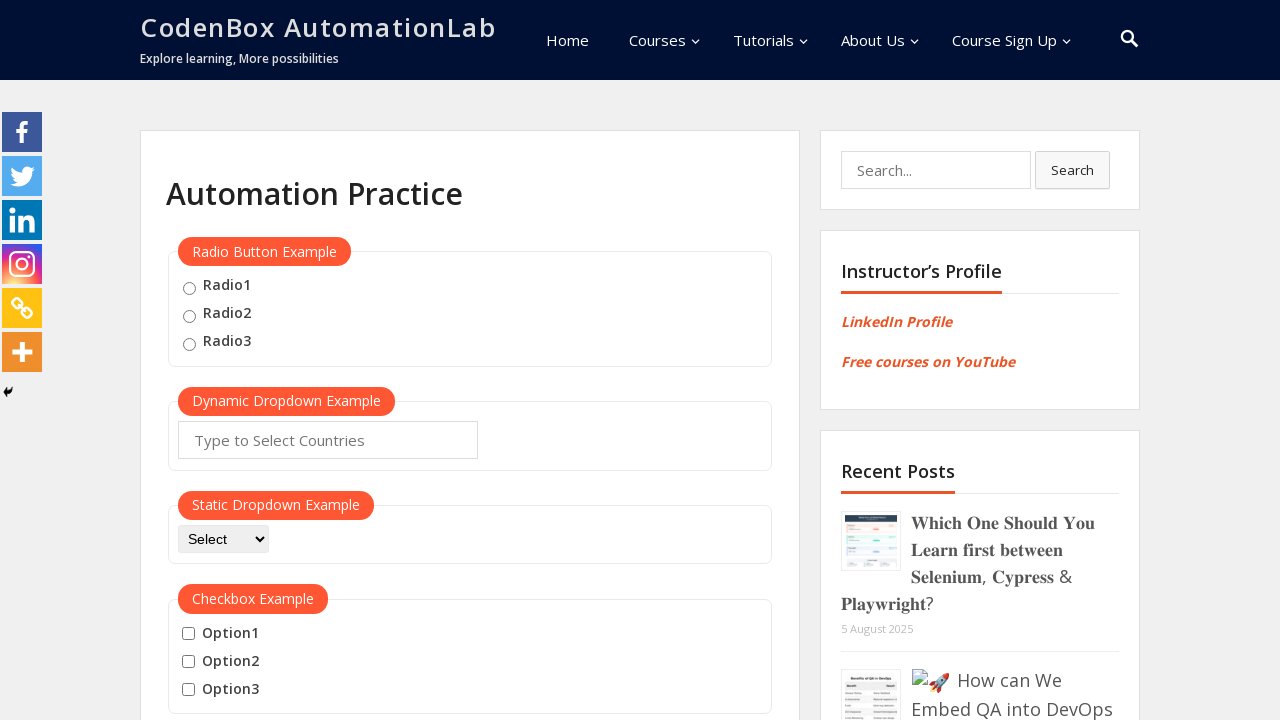

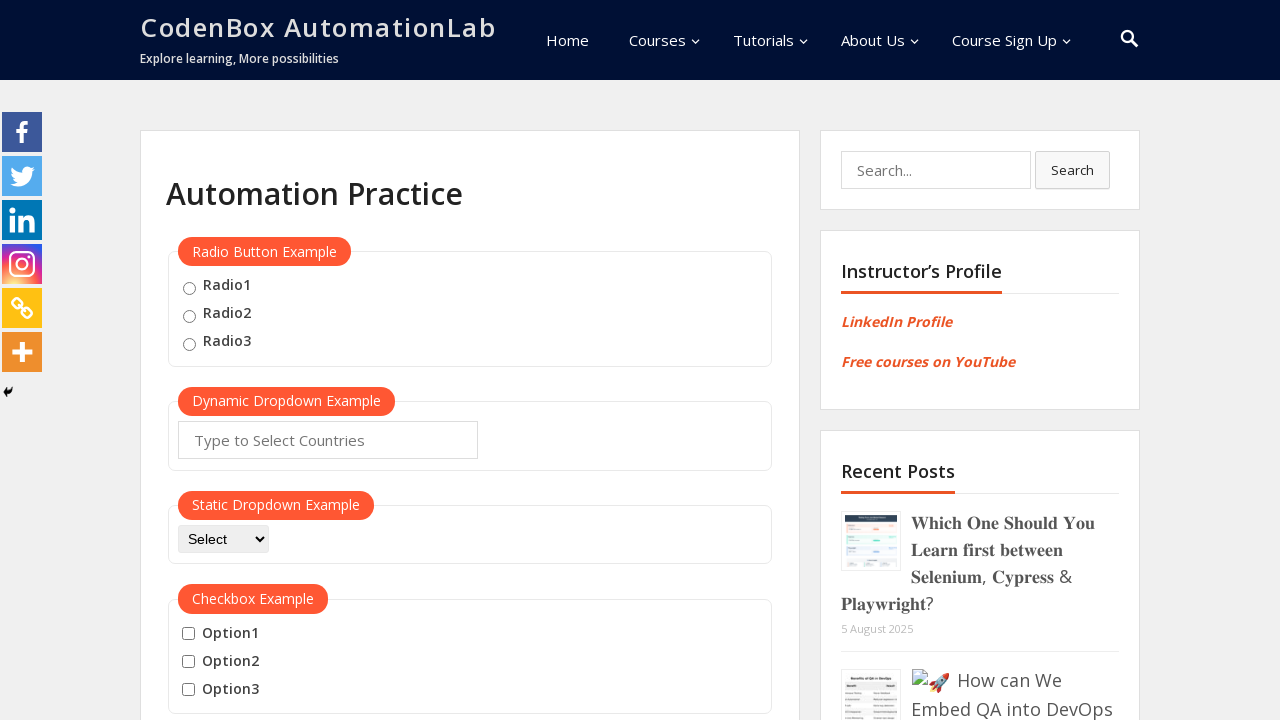